Tests data table sorting by clicking the Due column header twice to sort in descending order (table without semantic attributes)

Starting URL: http://the-internet.herokuapp.com/tables

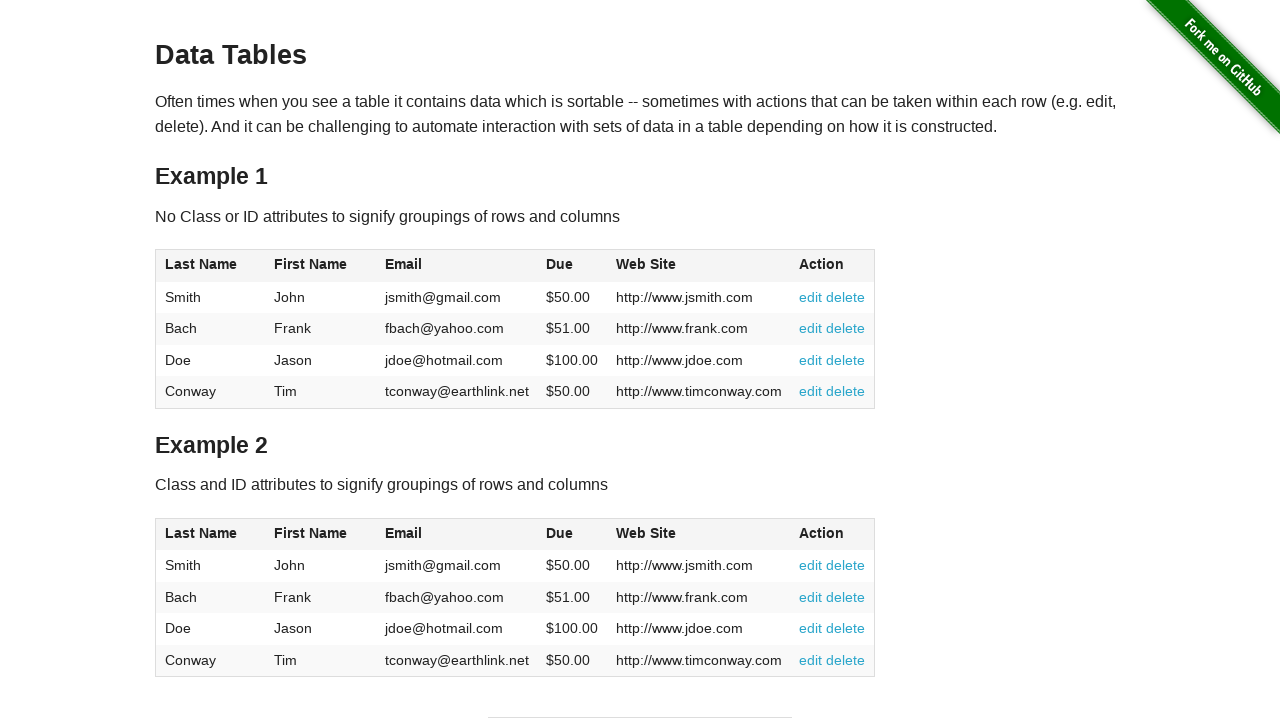

Clicked Due column header to sort ascending at (572, 266) on #table1 thead tr th:nth-of-type(4)
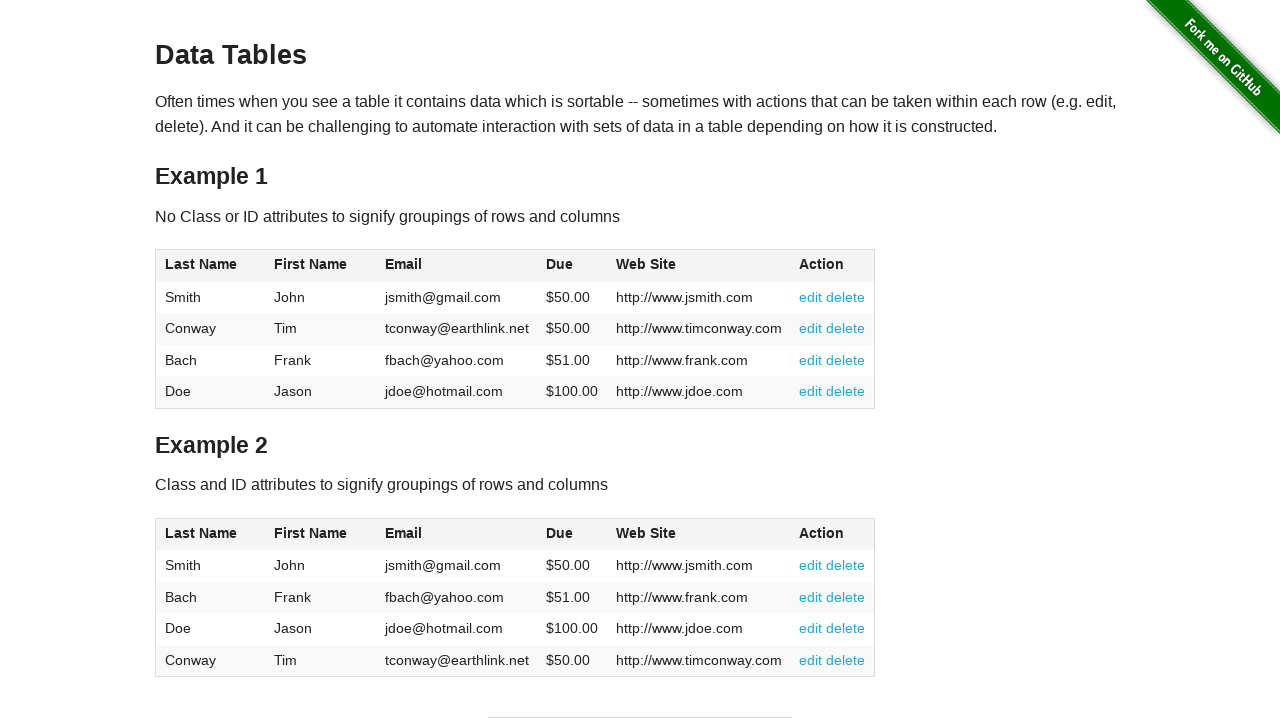

Clicked Due column header again to sort descending at (572, 266) on #table1 thead tr th:nth-of-type(4)
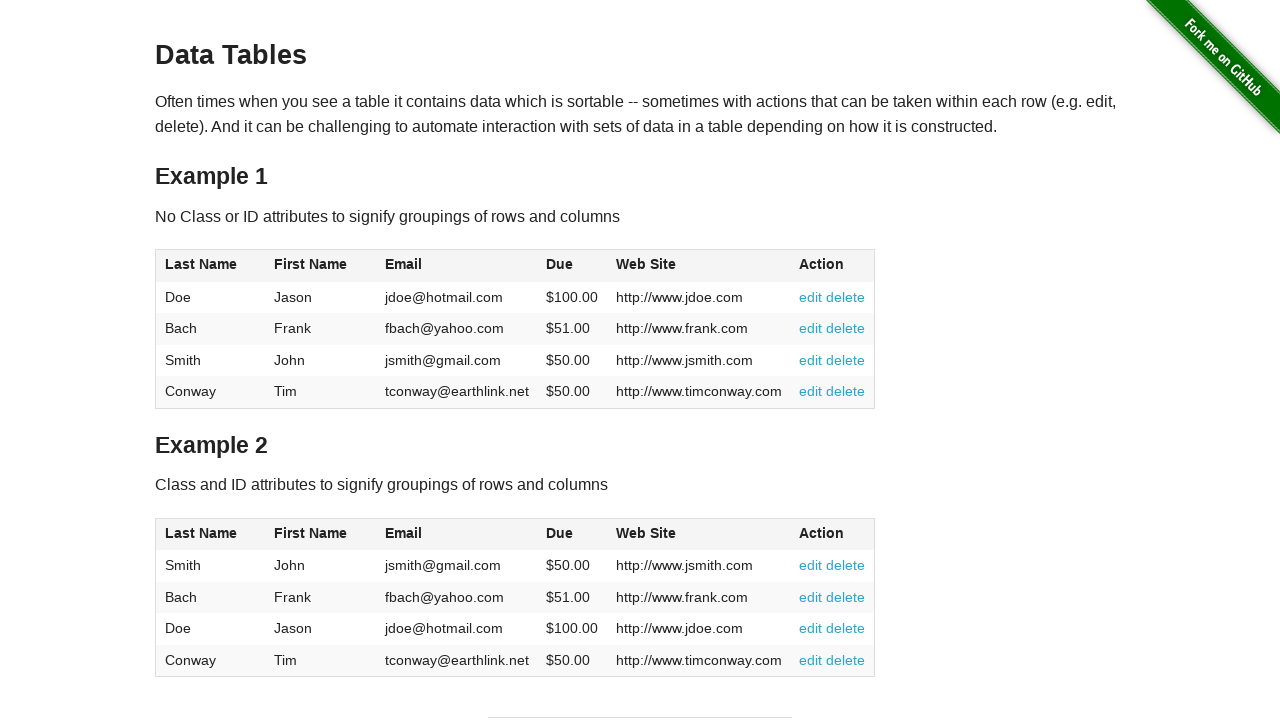

Data table sorted in descending order by Due column
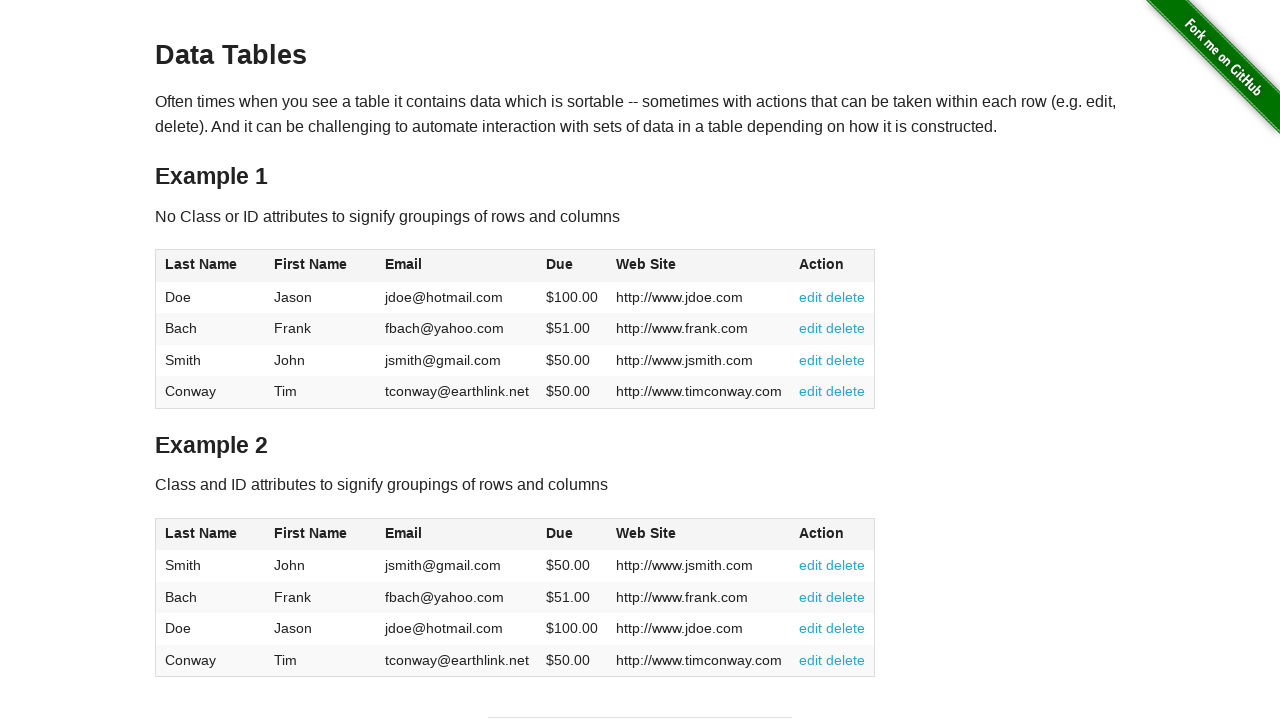

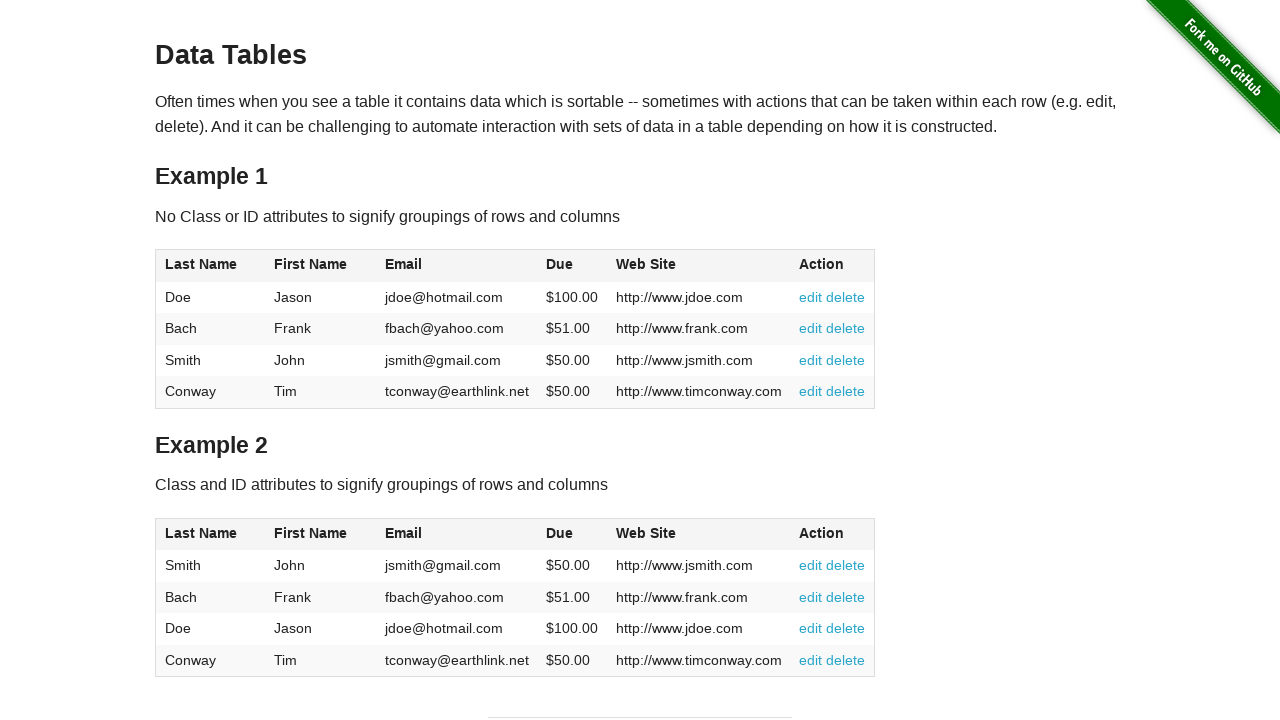